Navigates to the Automation Exercise website homepage and takes a screenshot to verify the page loads correctly

Starting URL: https://automationexercise.com/

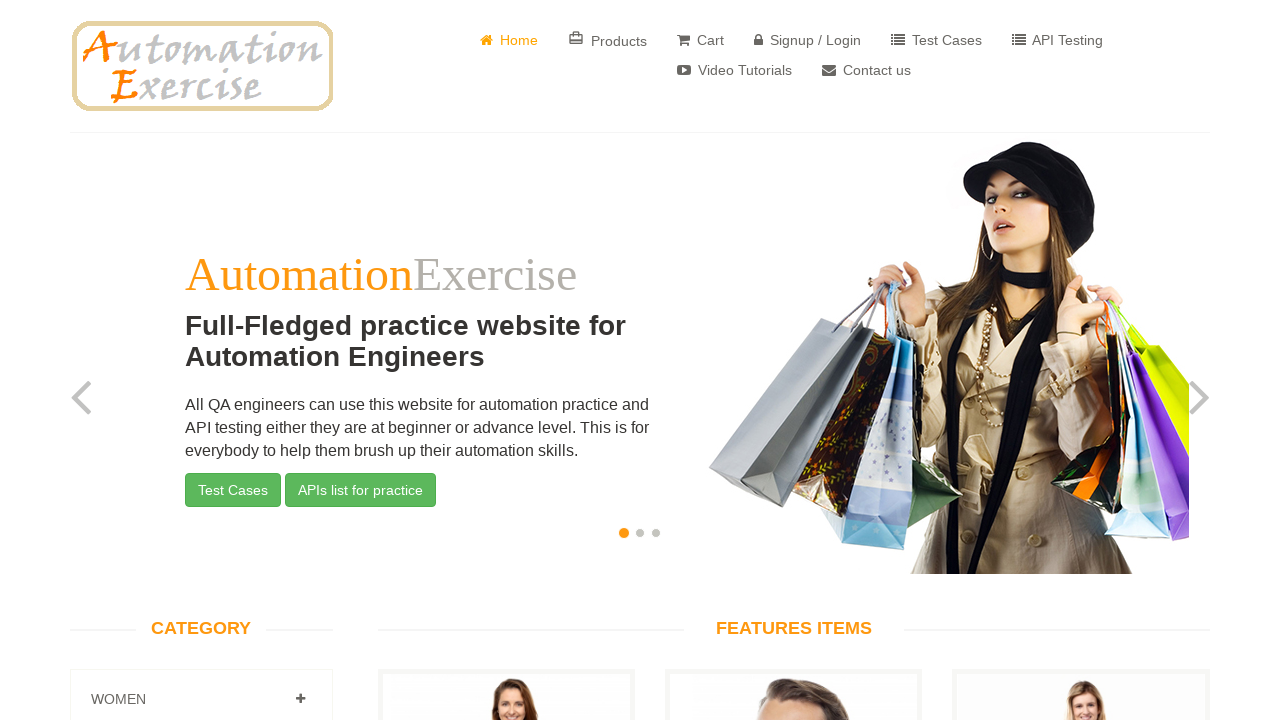

Waited for page to reach networkidle state
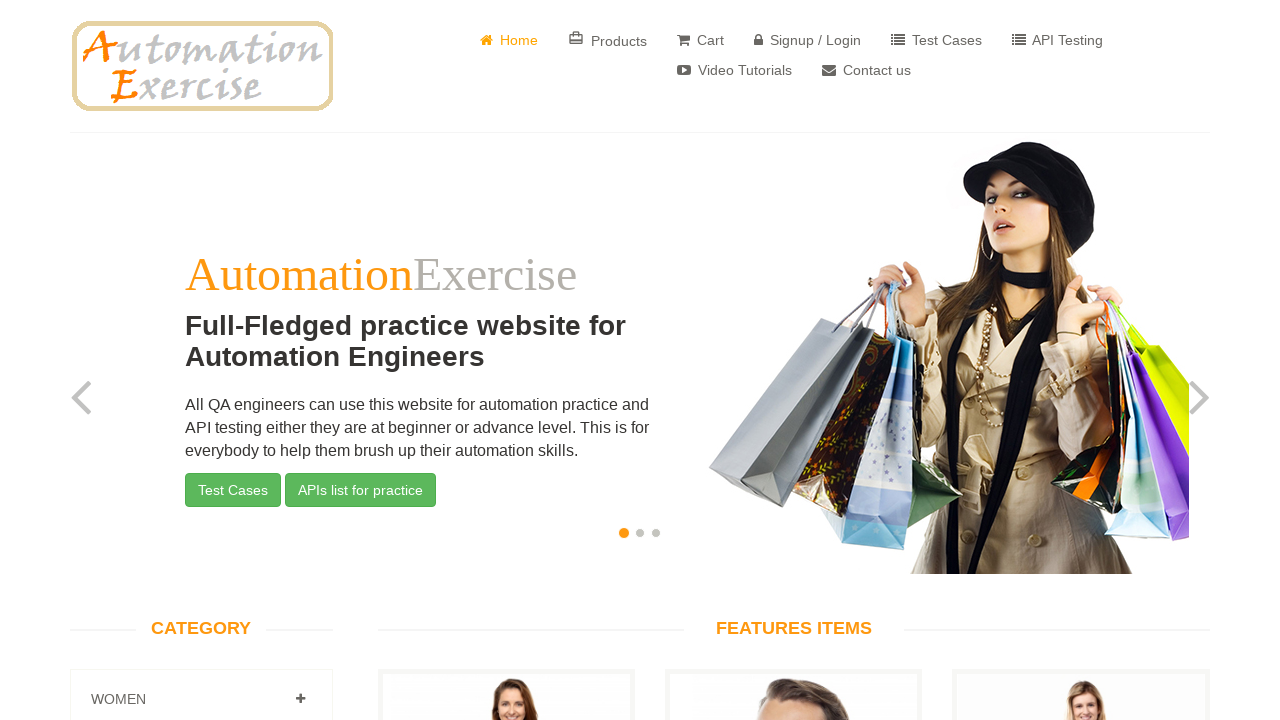

Verified page has loaded by confirming body element exists
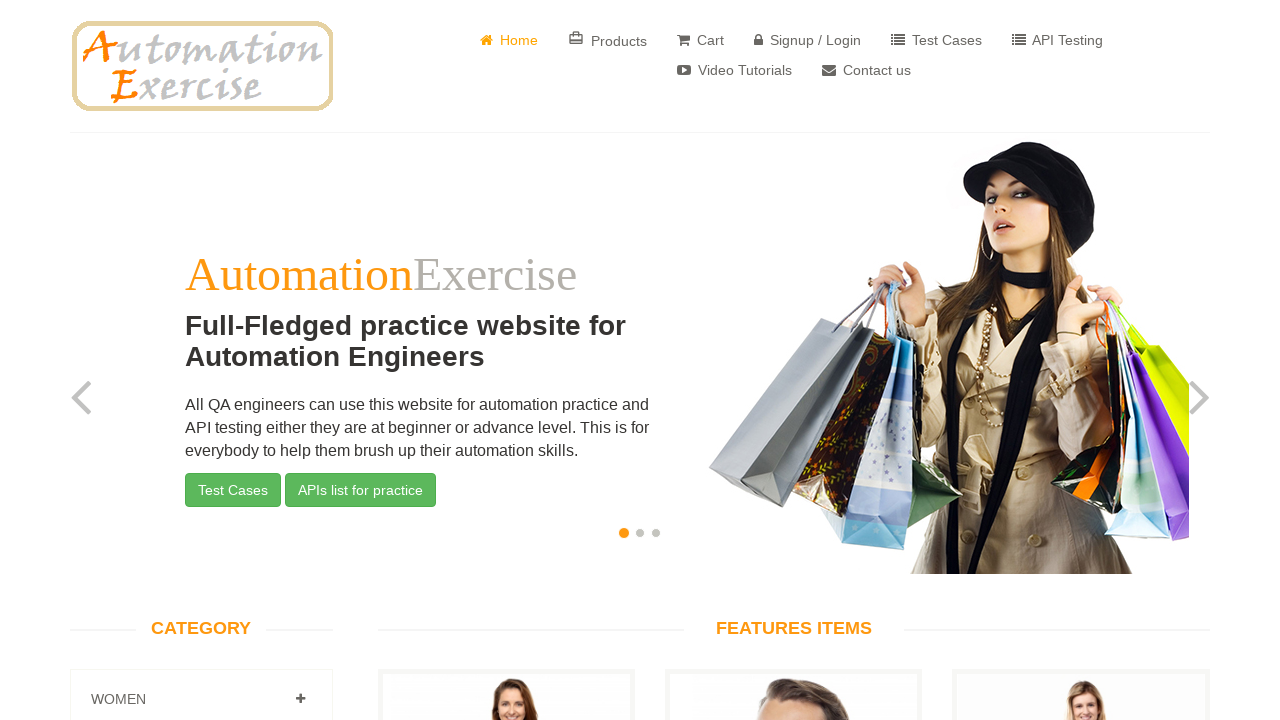

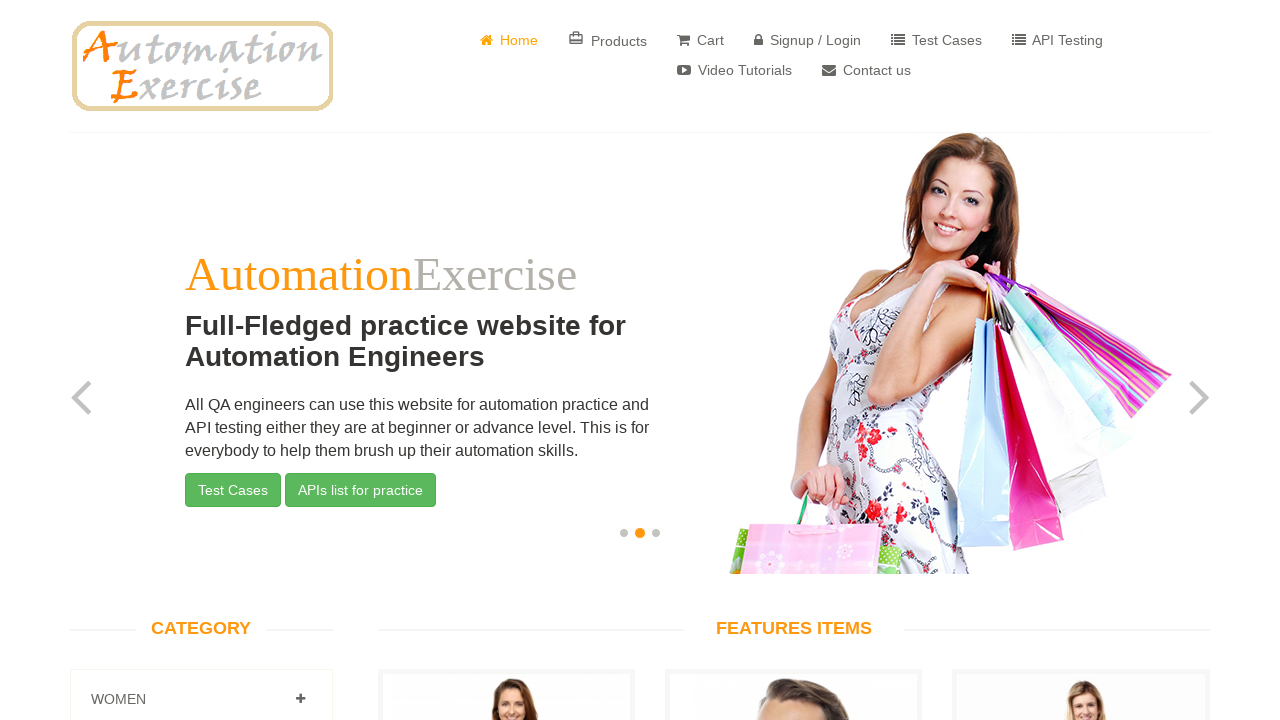